Tests alert handling by clicking a button that triggers an alert and then accepting the alert

Starting URL: https://formy-project.herokuapp.com/switch-window

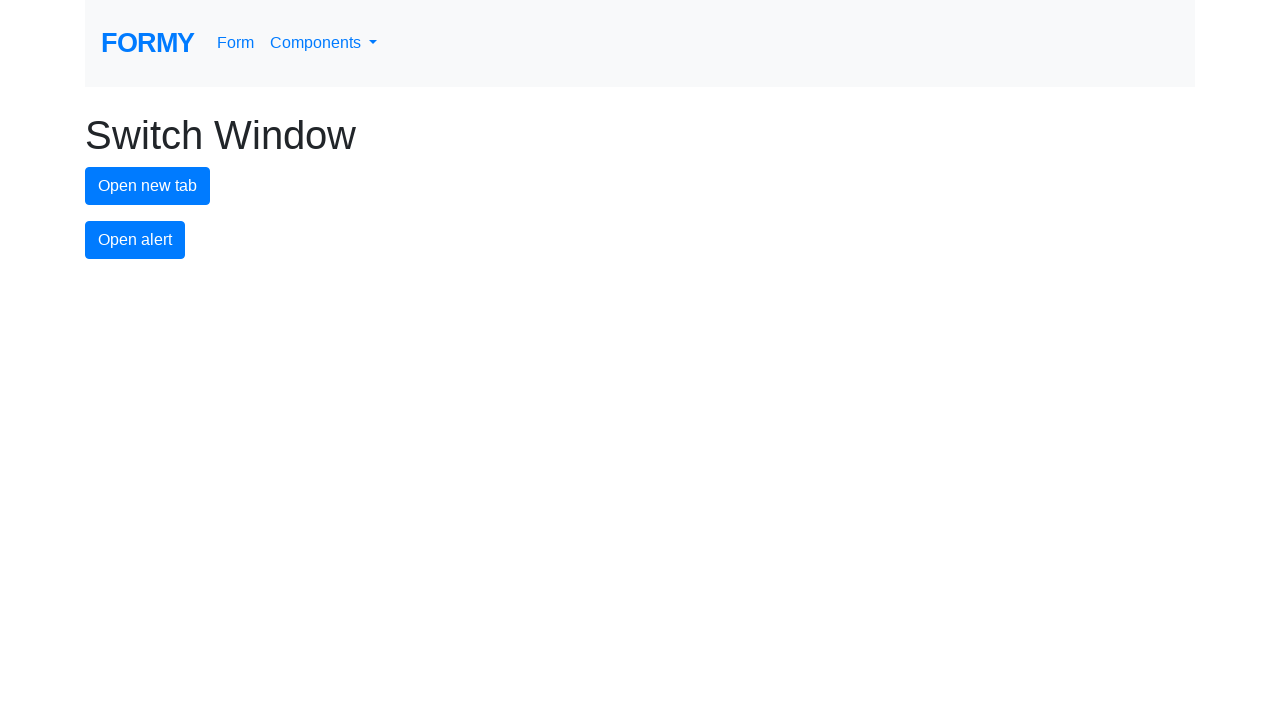

Set up dialog handler to accept alerts
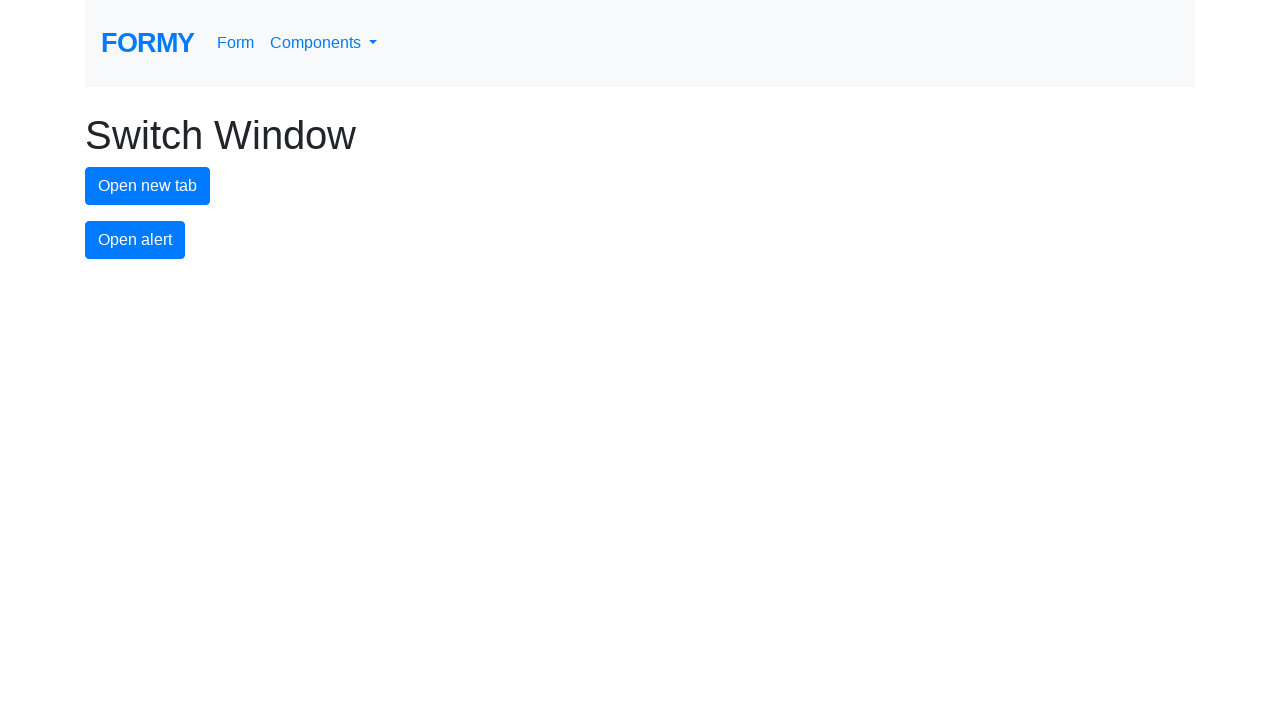

Clicked alert button to trigger the alert at (135, 240) on #alert-button
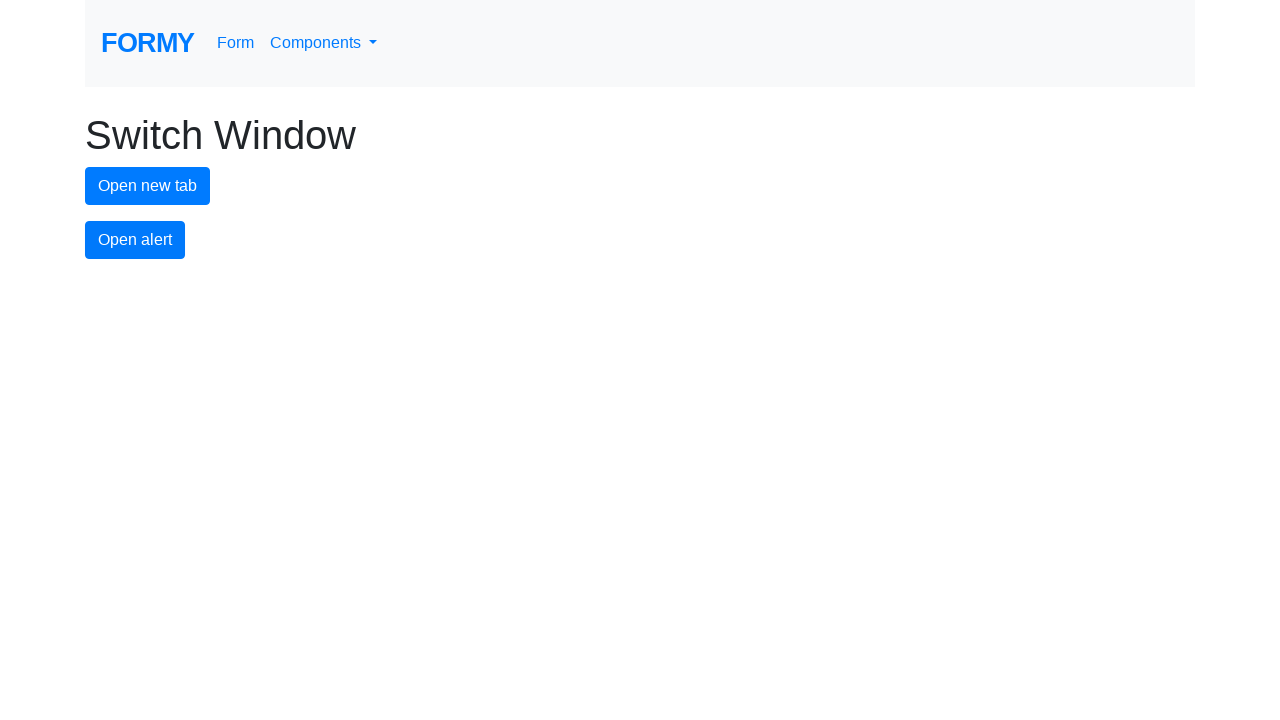

Waited 500ms for alert dialog handler to complete
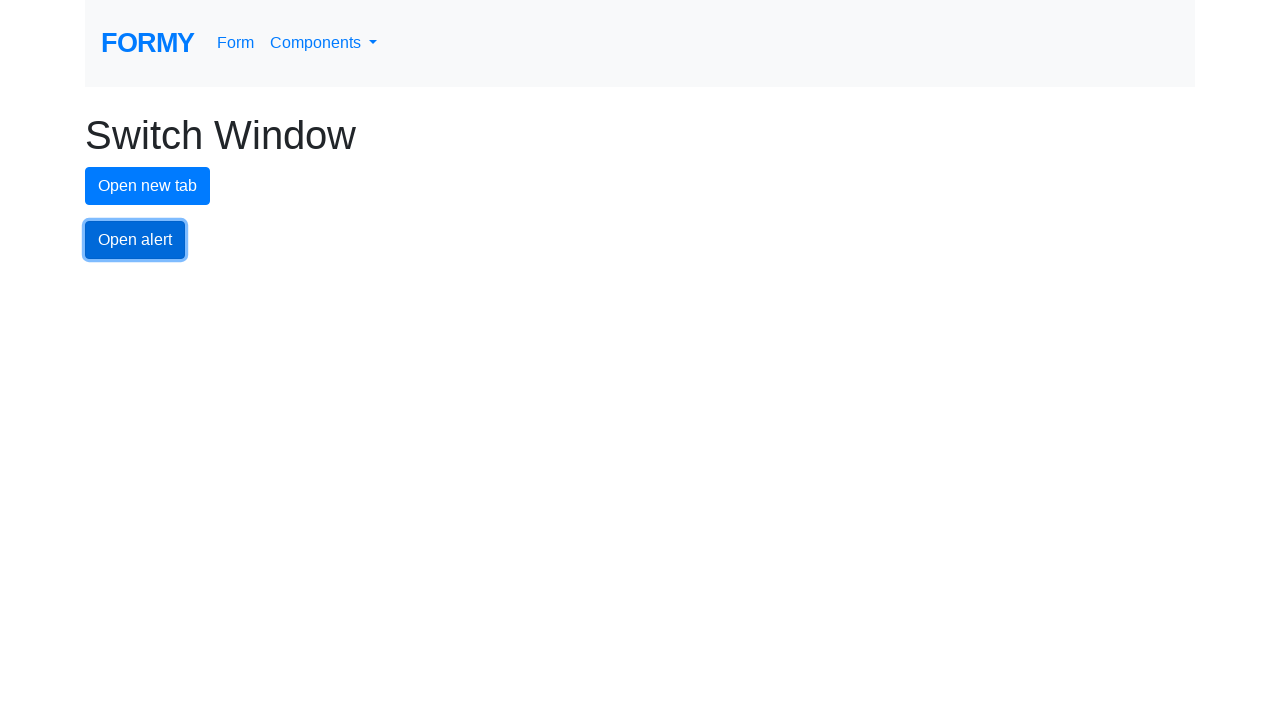

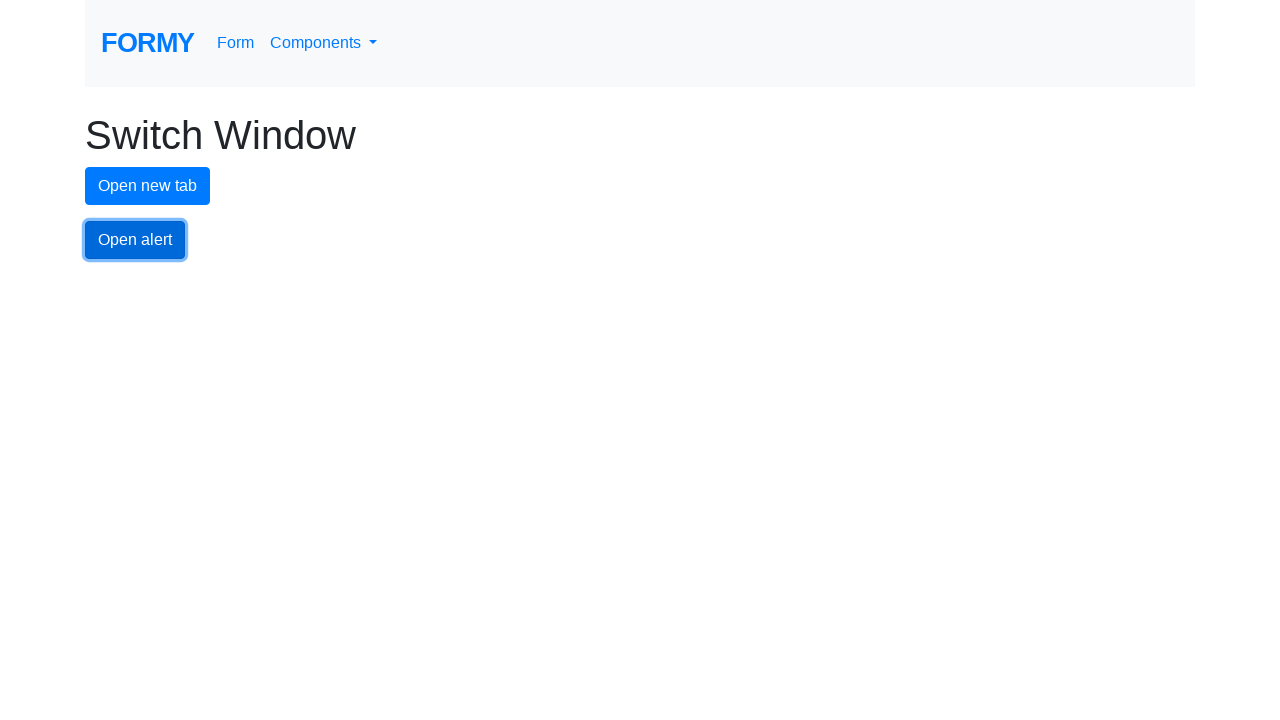